Tests dropdown and autocomplete functionality by selecting a radio button, using an autocomplete country field, and selecting from a standard dropdown

Starting URL: https://rahulshettyacademy.com/AutomationPractice/

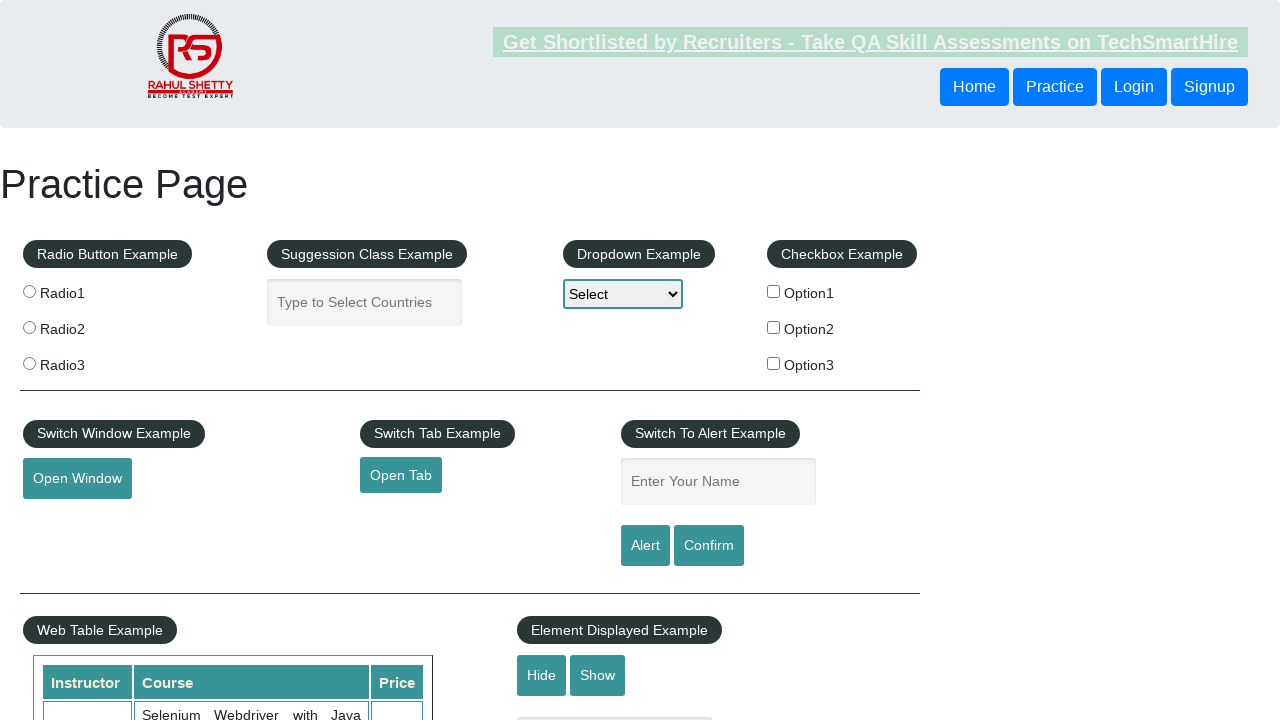

Selected radio button 'radio1' at (29, 291) on xpath=//input[@value="radio1"]
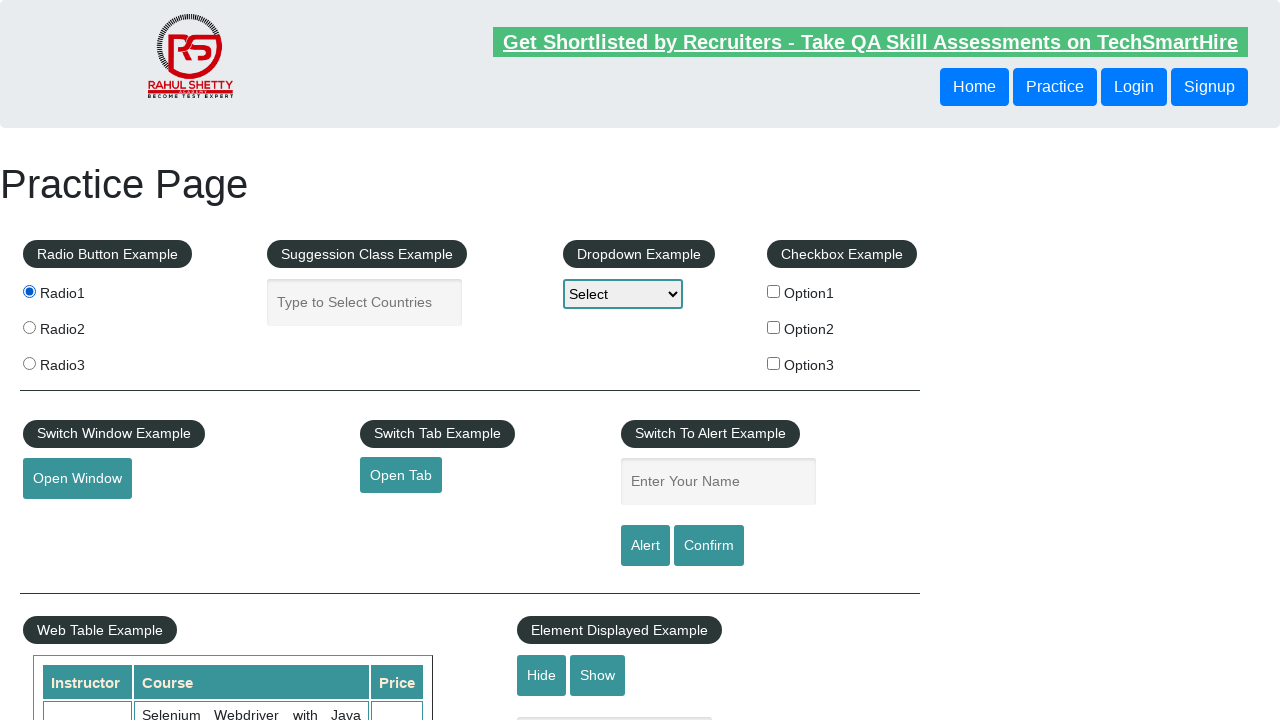

Typed 'reun' in the autocomplete country field on internal:attr=[placeholder="Type to Select Countries"i]
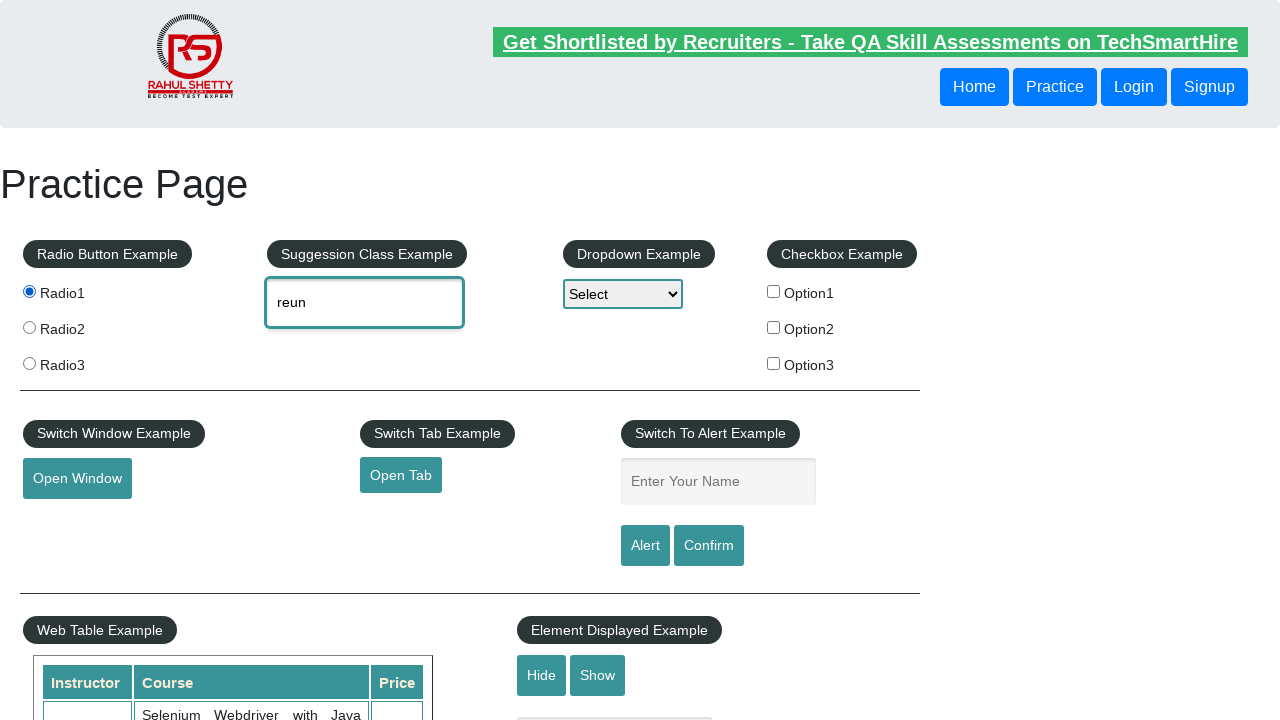

Selected 'Reunion' from autocomplete dropdown at (365, 342) on xpath=//div[text()="Reunion"]
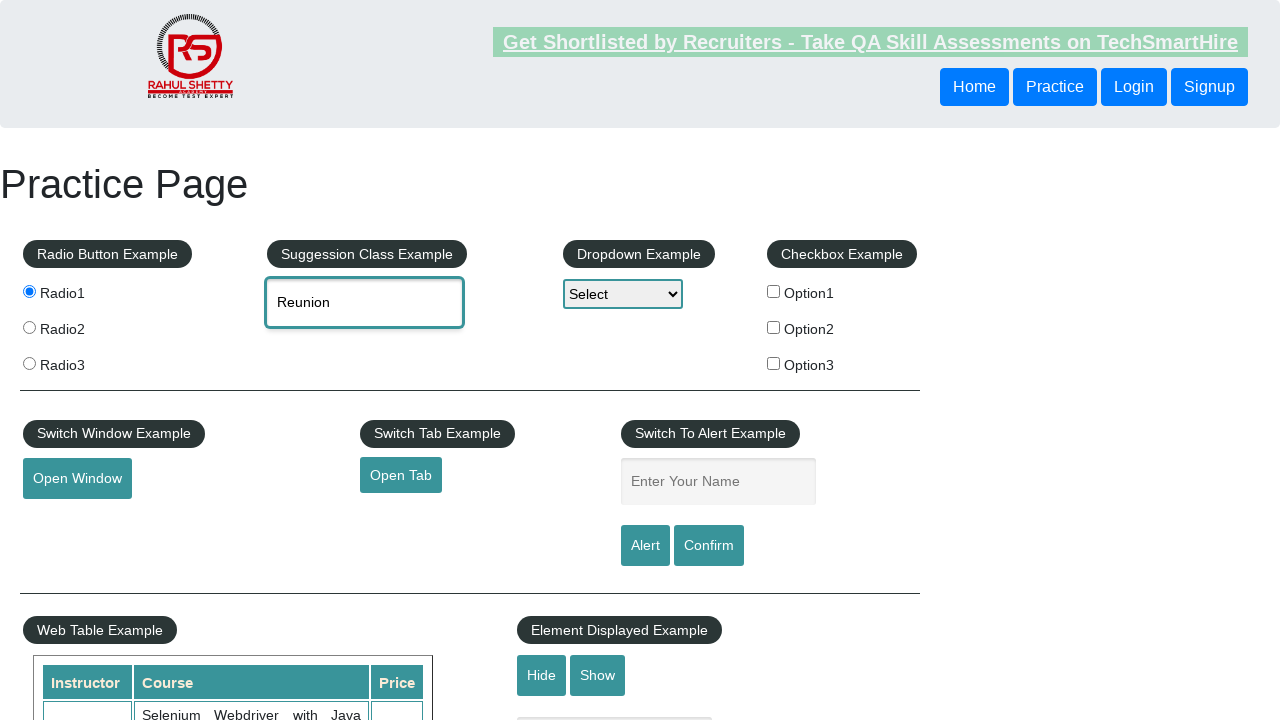

Selected 'Option2' from the dropdown menu on select[id="dropdown-class-example"]
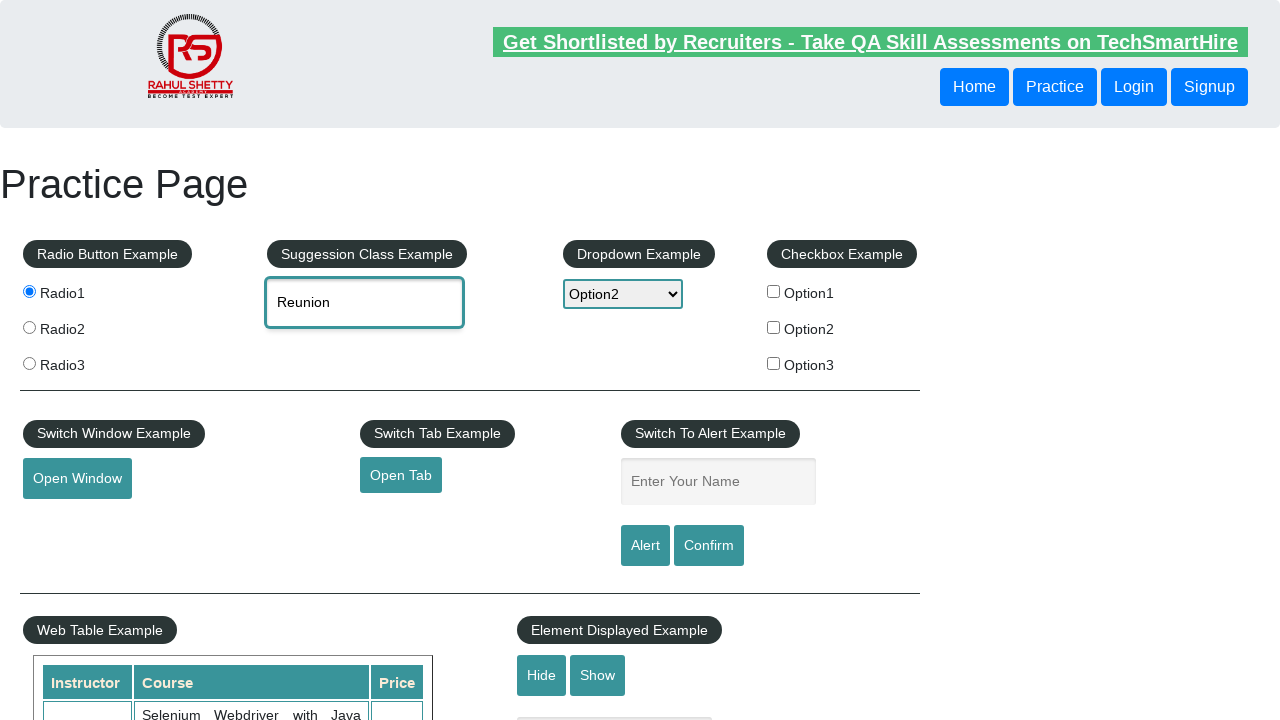

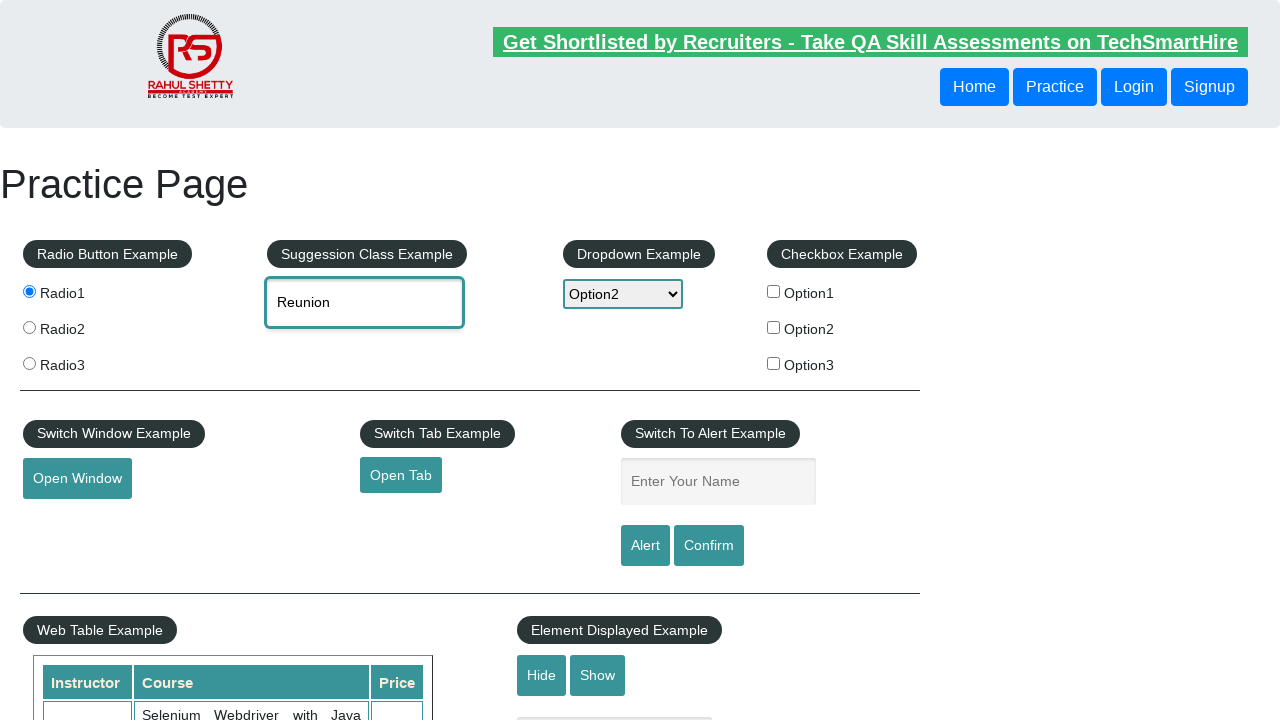